Navigates to Booking.com Arabic homepage and clicks on the Flights navigation link to access the flight booking section.

Starting URL: https://www.booking.com/index.ar.html

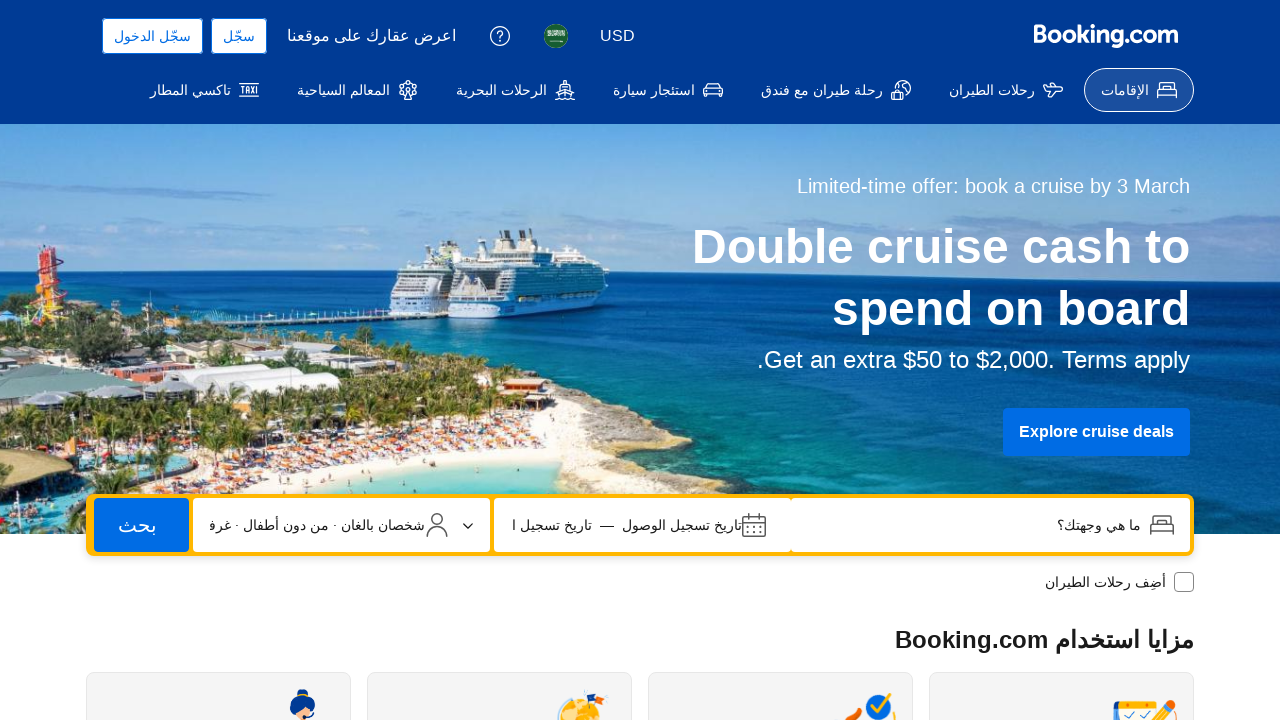

Waited for page to load (domcontentloaded state)
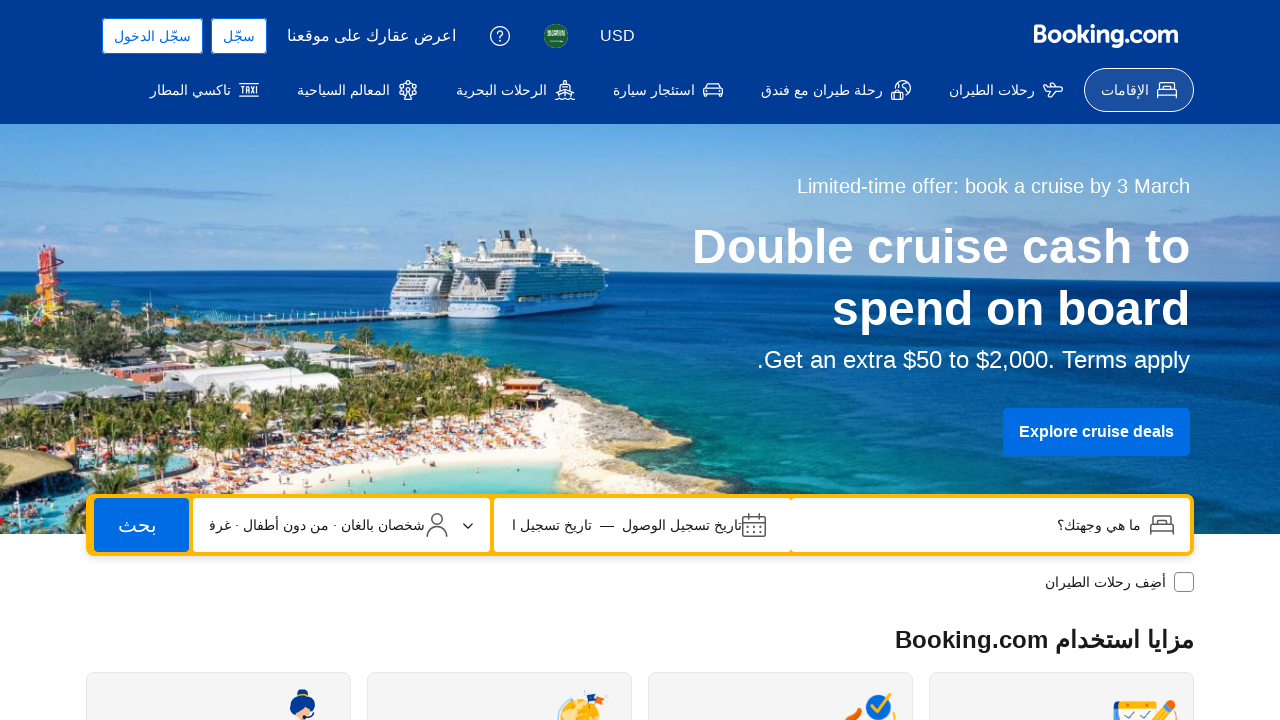

Clicked on Flights navigation link to access flight booking section at (992, 90) on xpath=//span[contains(text(),'رحلات الطيران')]
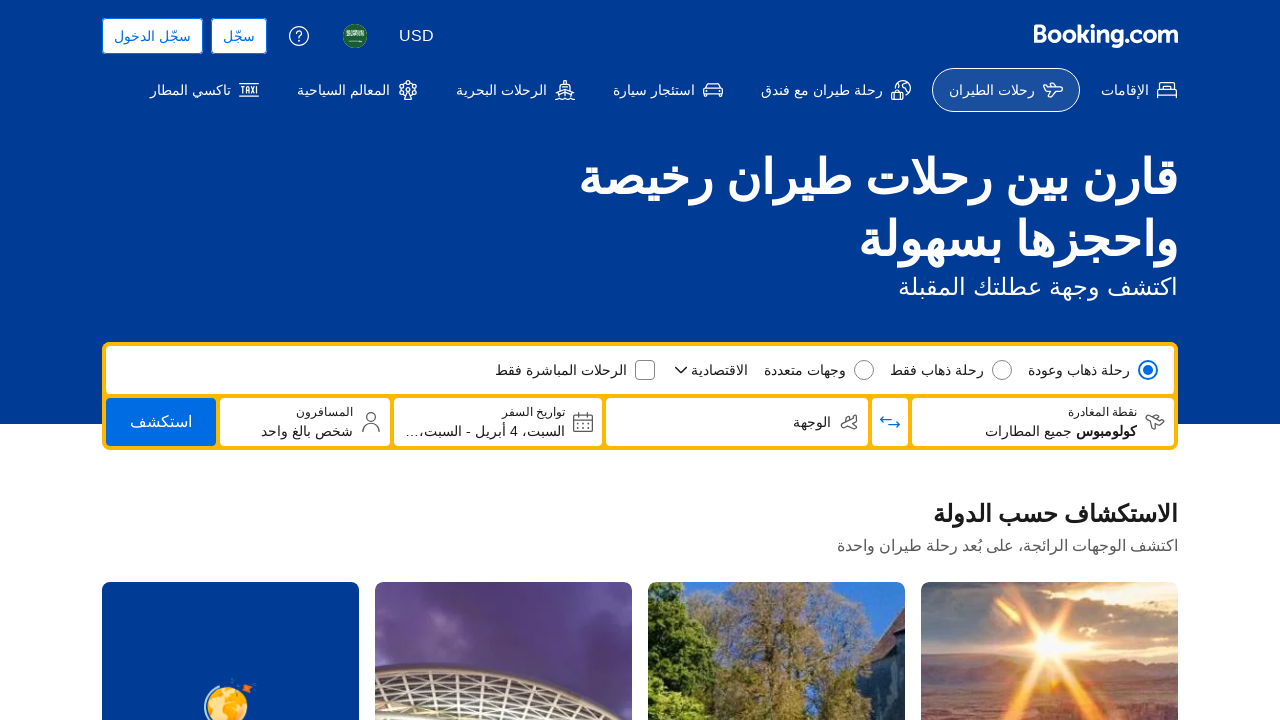

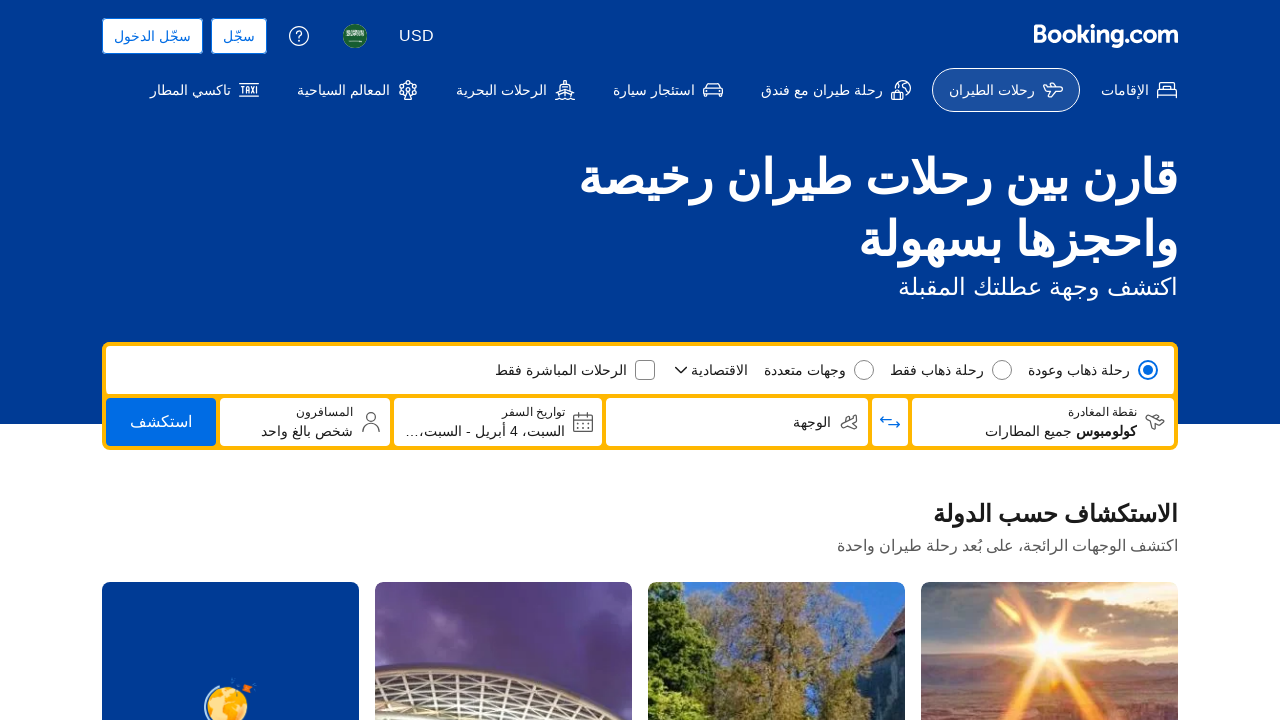